Opens the-internet herokuapp and navigates to Challenging DOM section

Starting URL: https://the-internet.herokuapp.com/

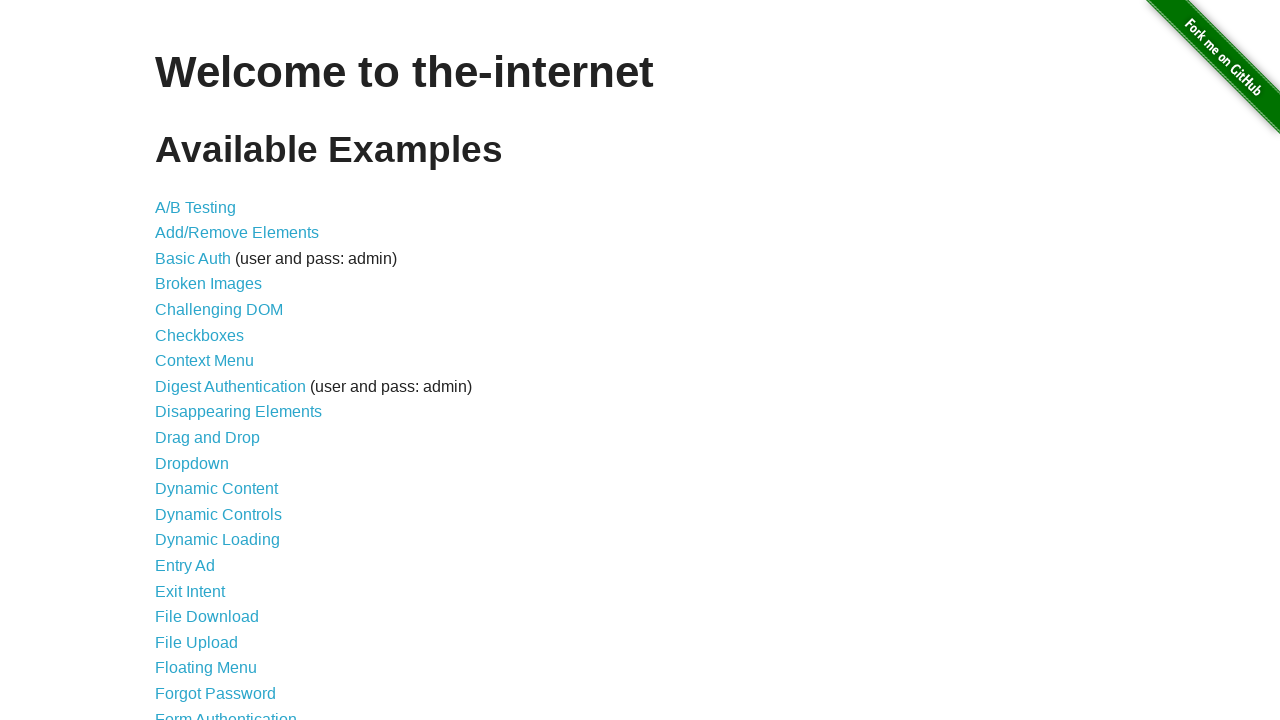

Clicked on Challenging DOM link at (219, 310) on xpath=//a[contains(text(),'Challenging DOM')]
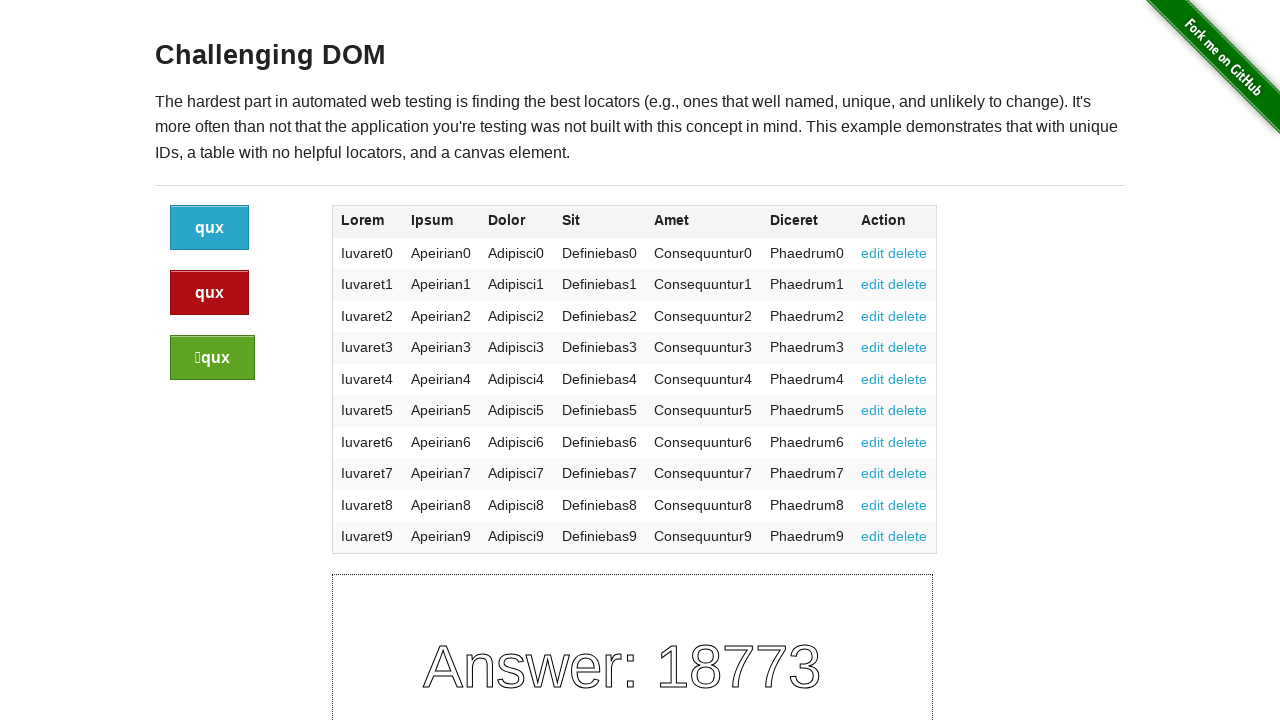

Challenging DOM page loaded successfully
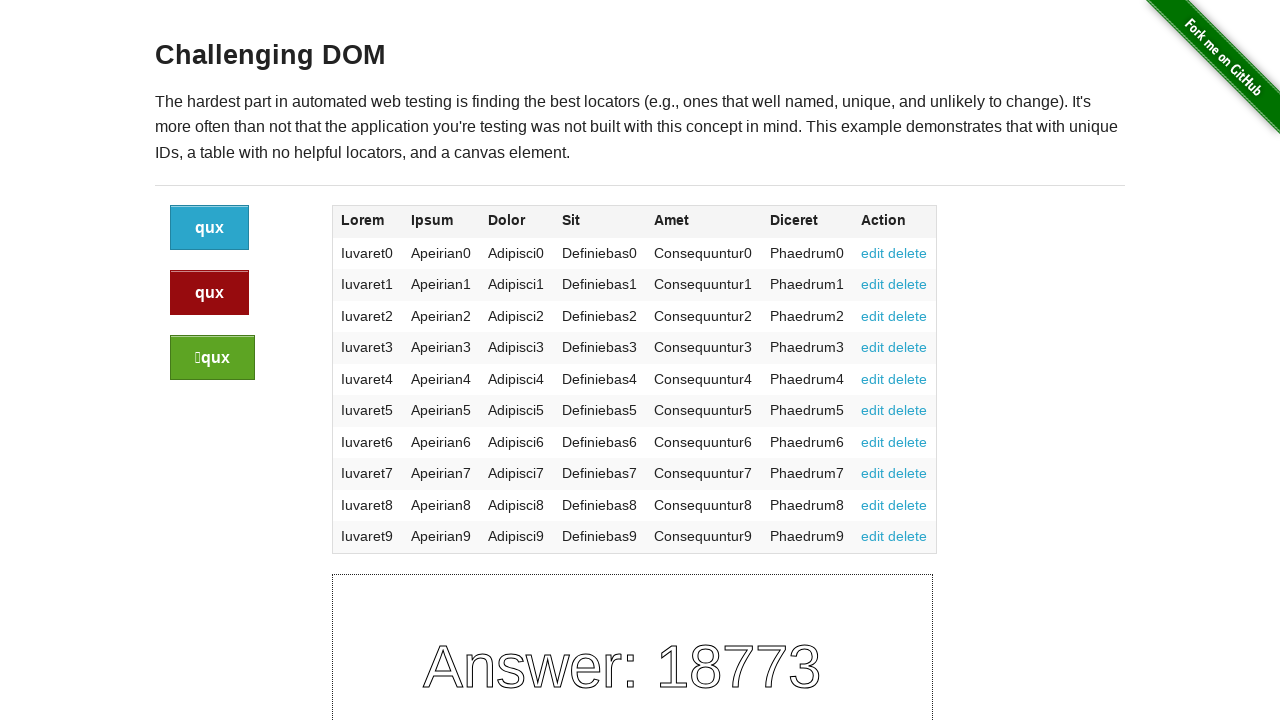

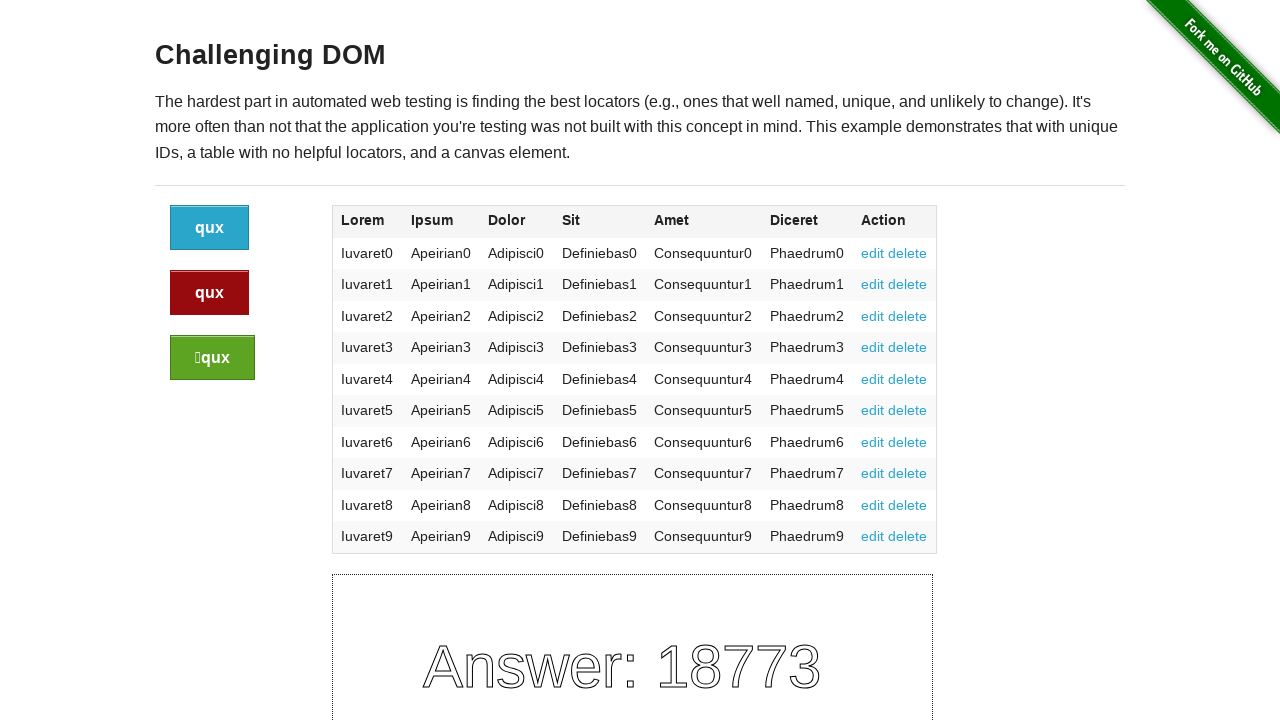